Launches browser, navigates to AccuWeather website, and maximizes the browser window

Starting URL: http://accuweather.com/

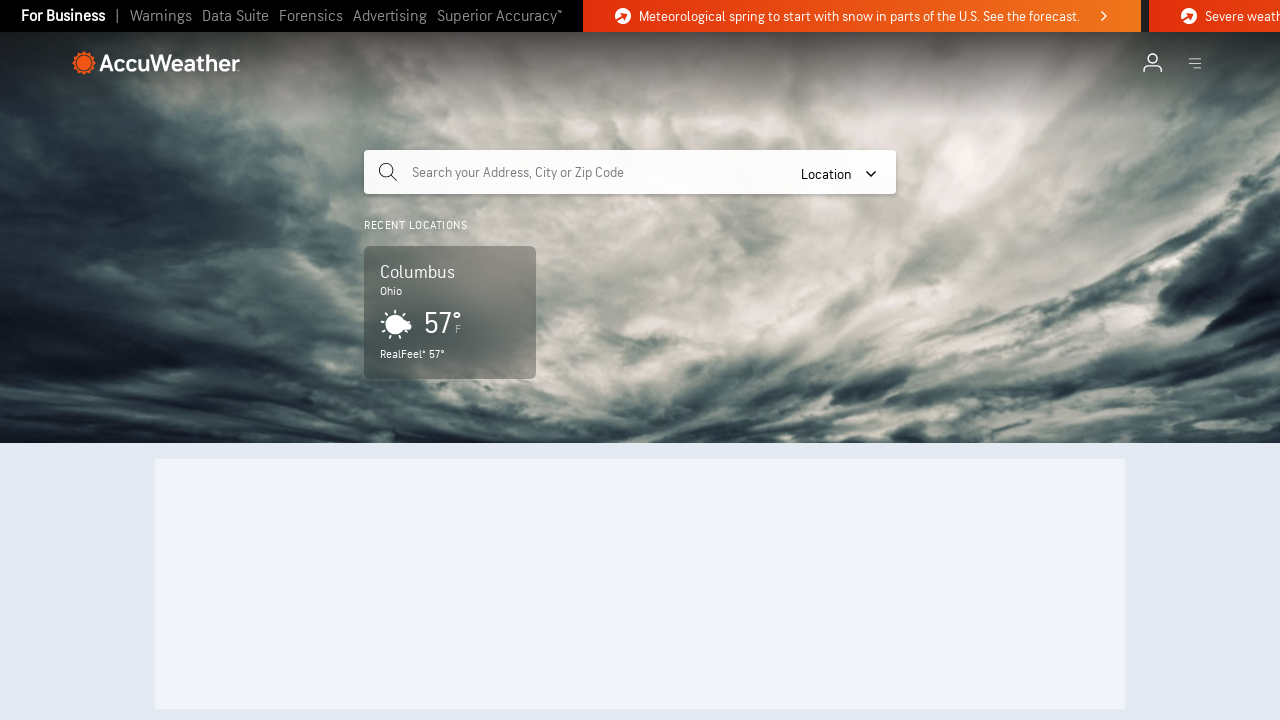

Set browser viewport to 1920x1080
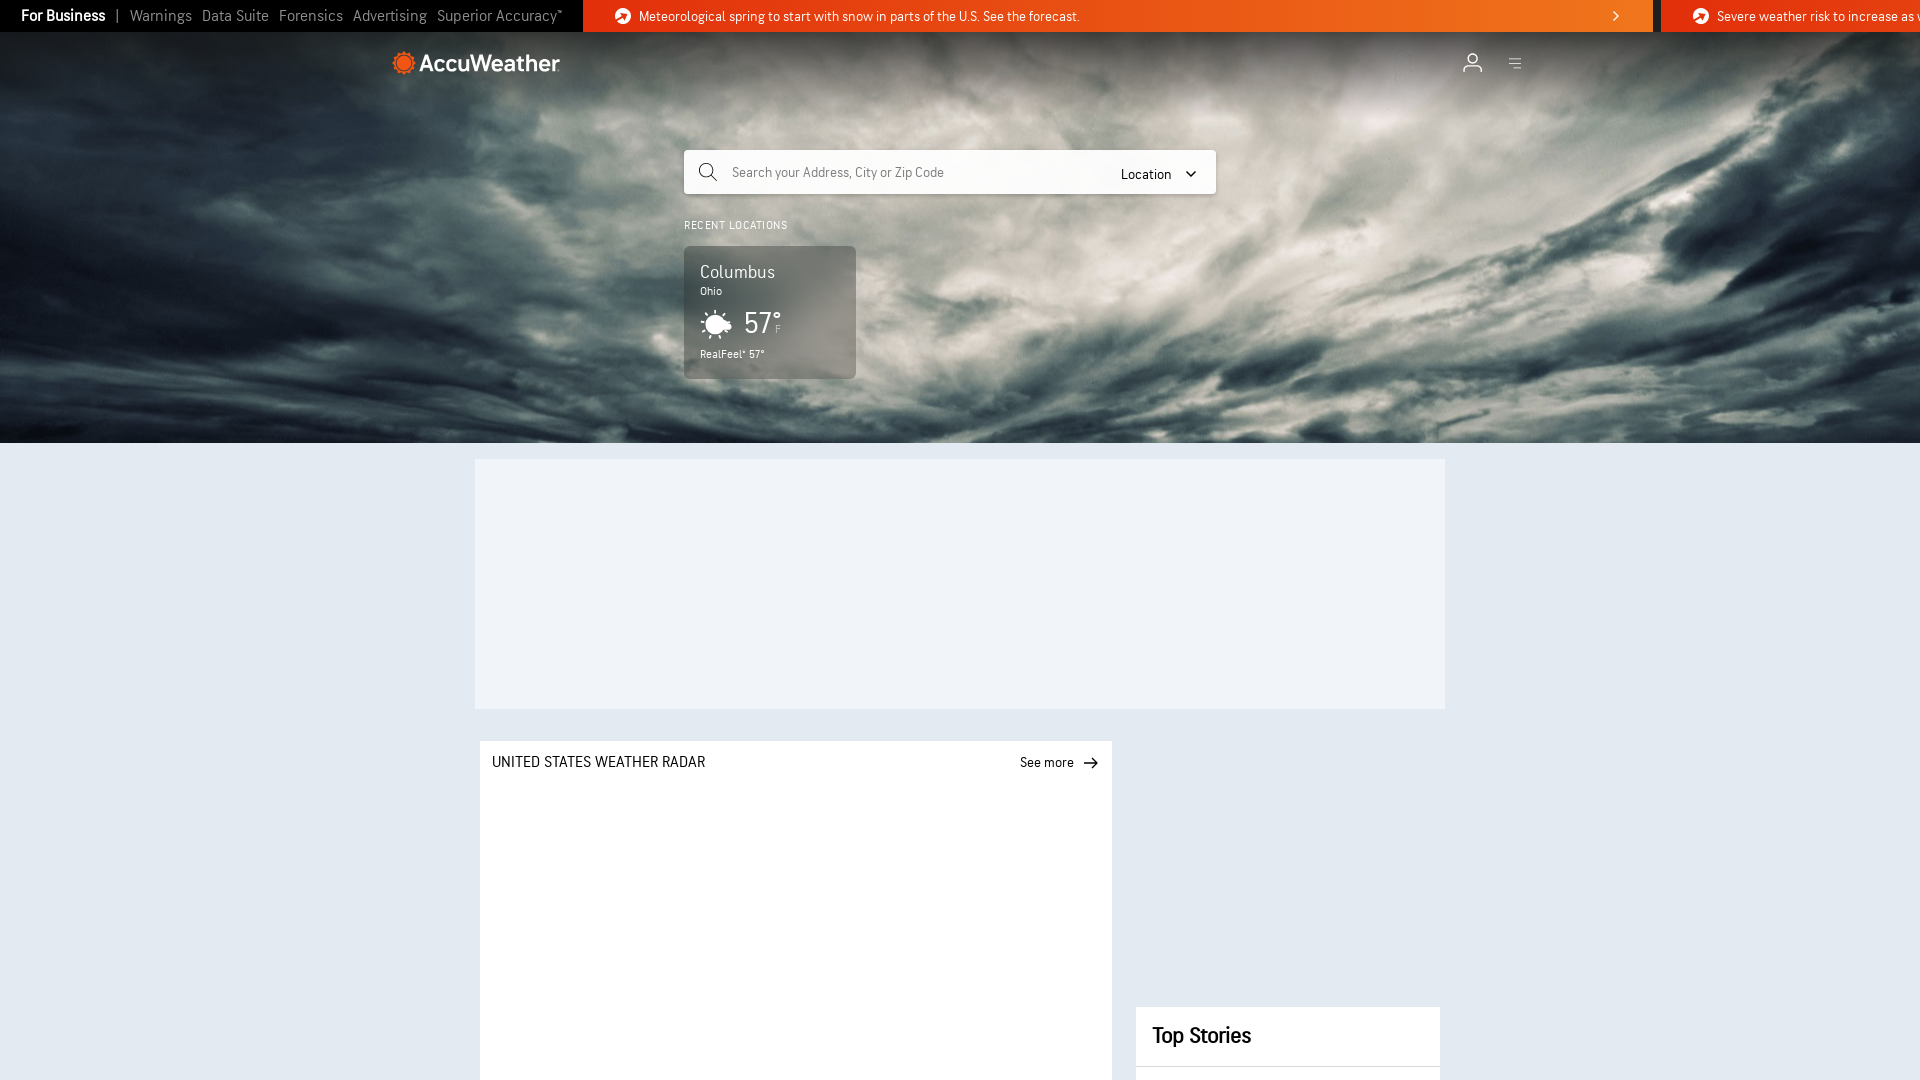

AccuWeather page loaded and DOM content ready
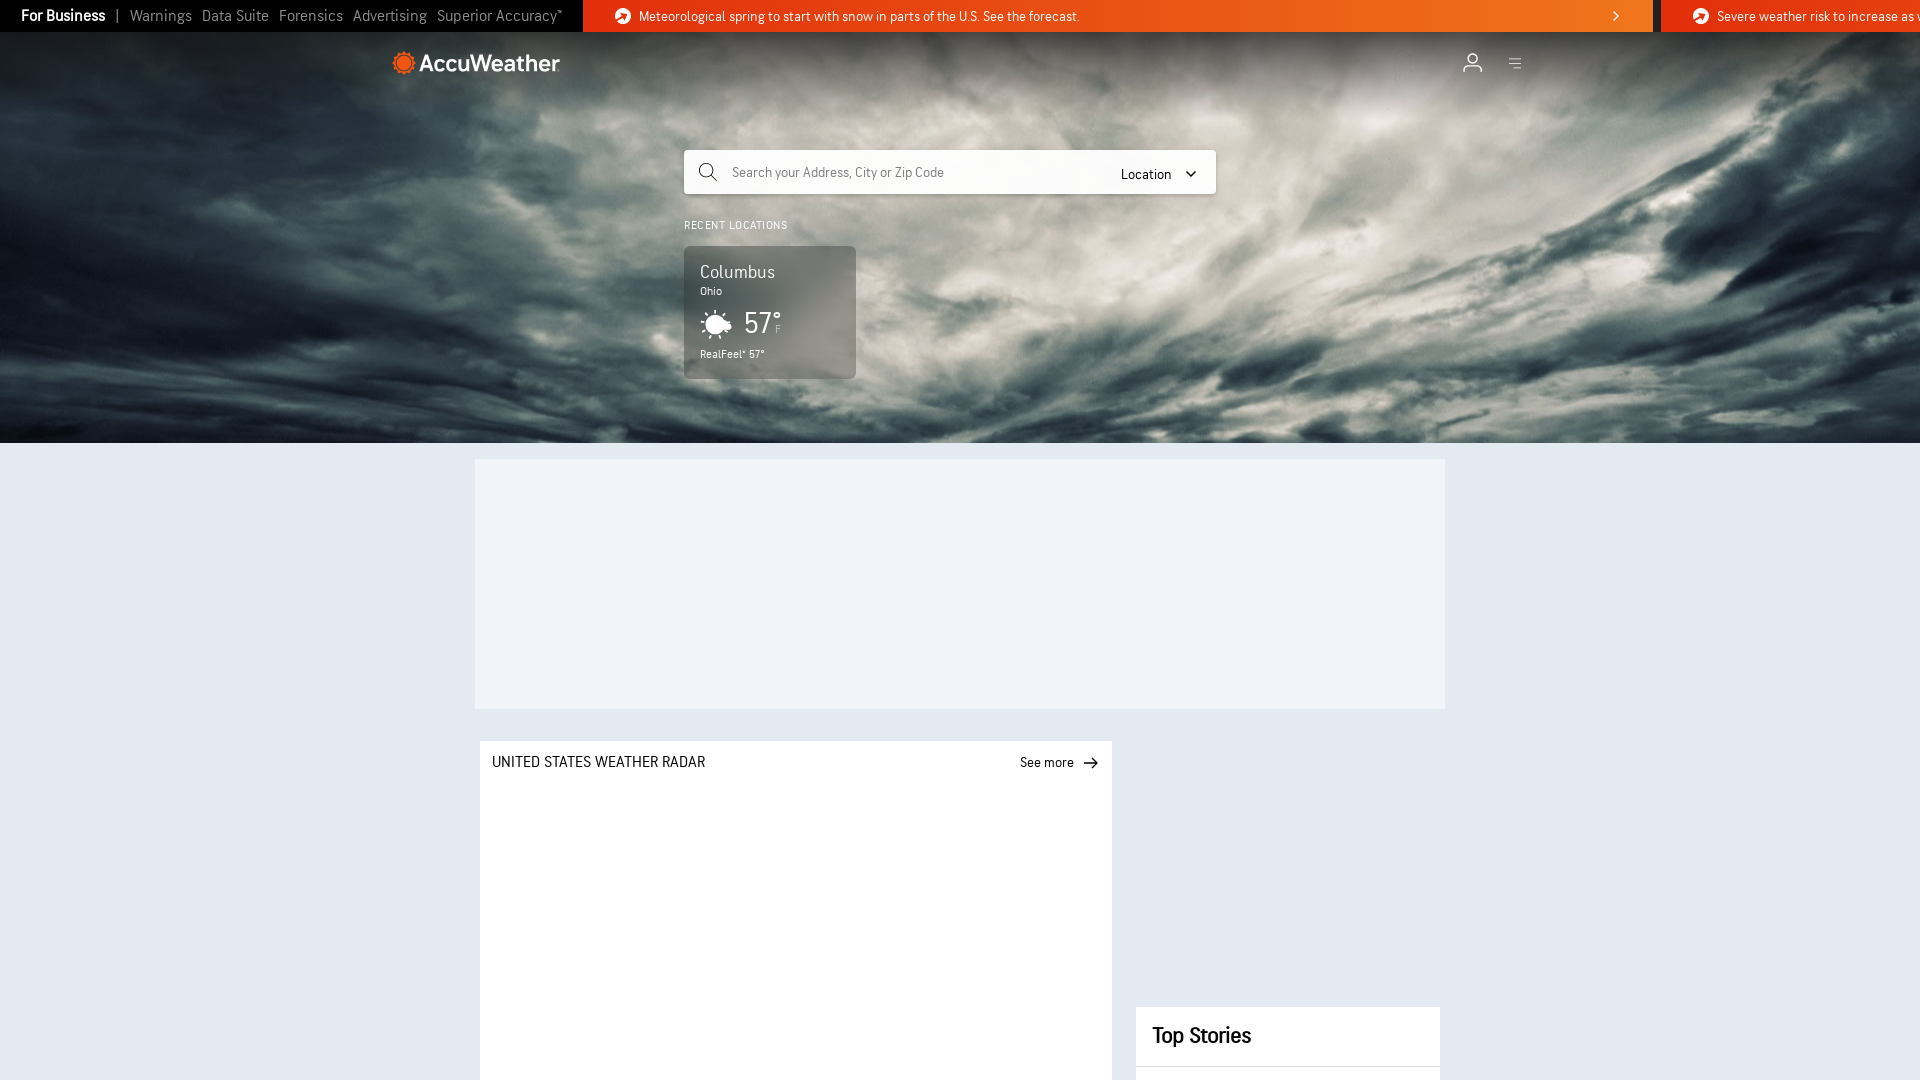

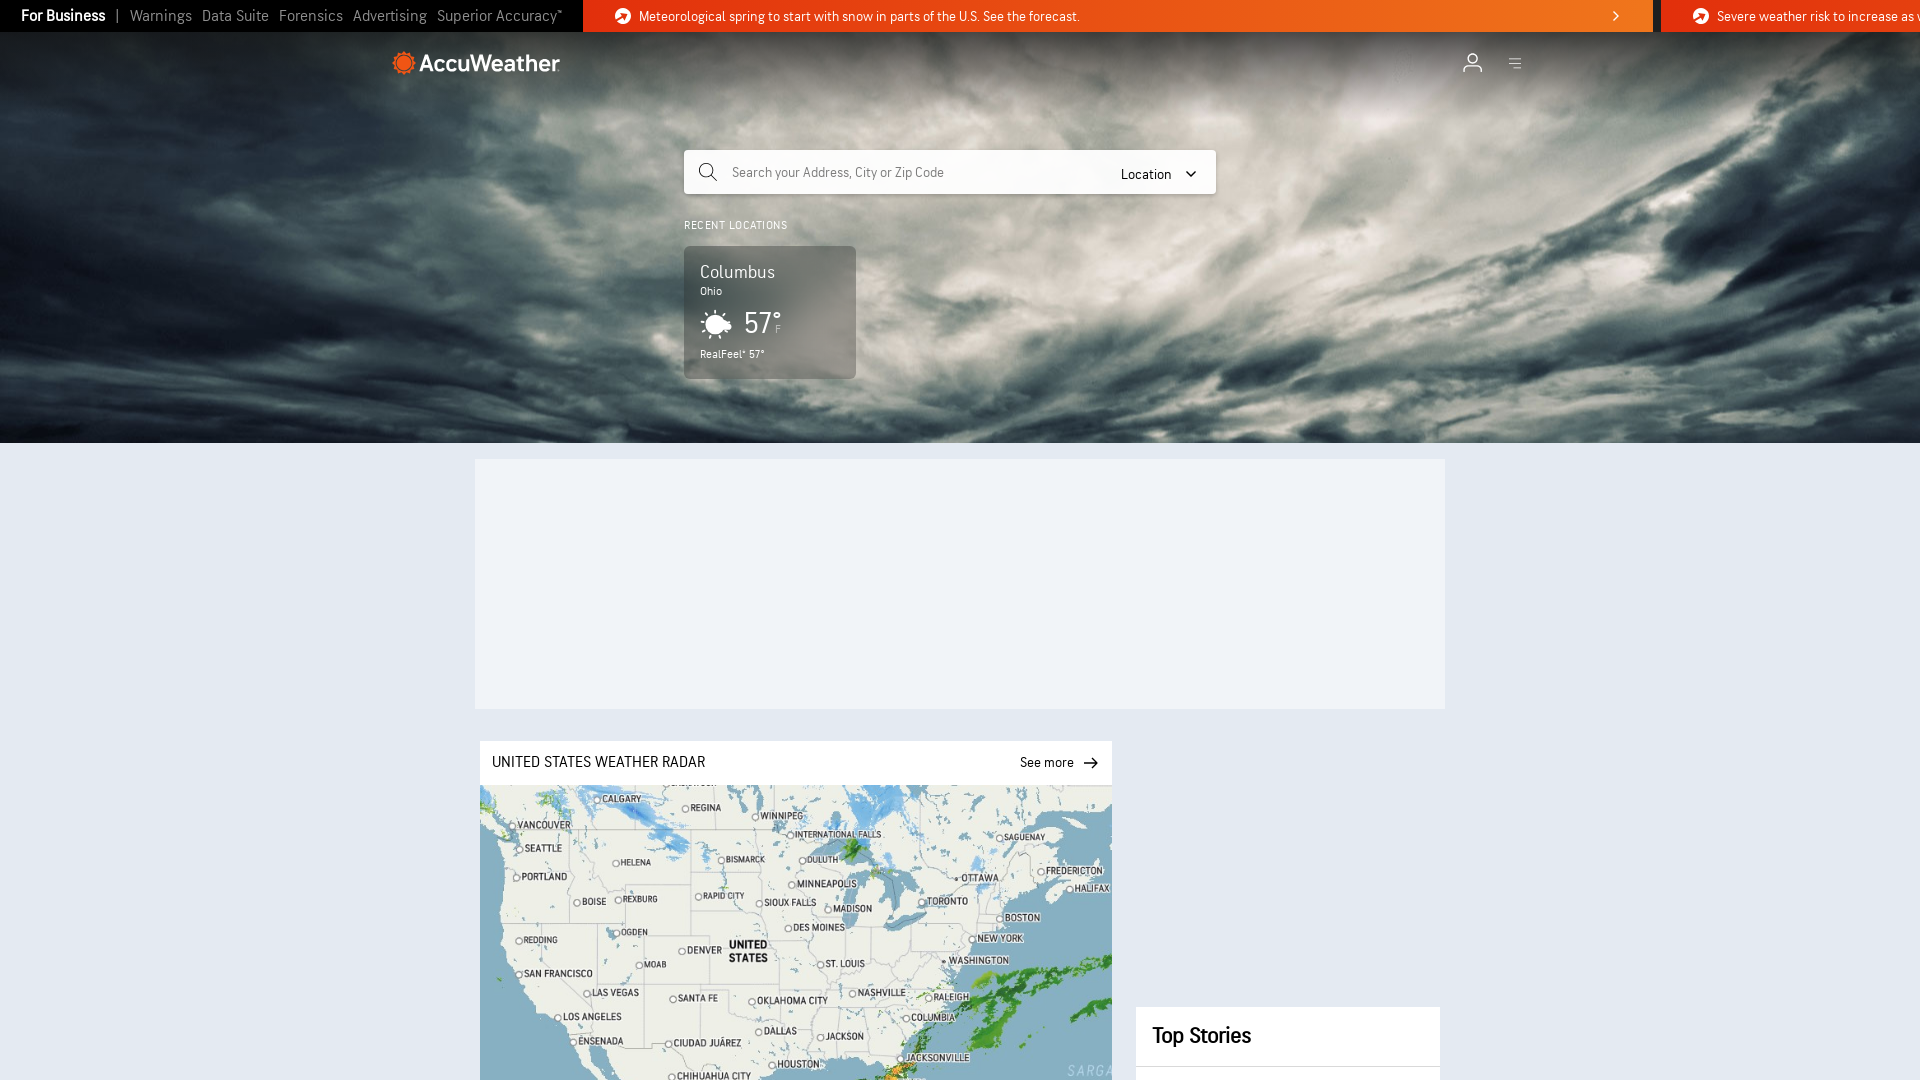